Tests finding a link by its calculated text value, clicking it to navigate to a form, then filling out a form with first name, last name, city, and country fields before submitting.

Starting URL: http://suninjuly.github.io/find_link_text

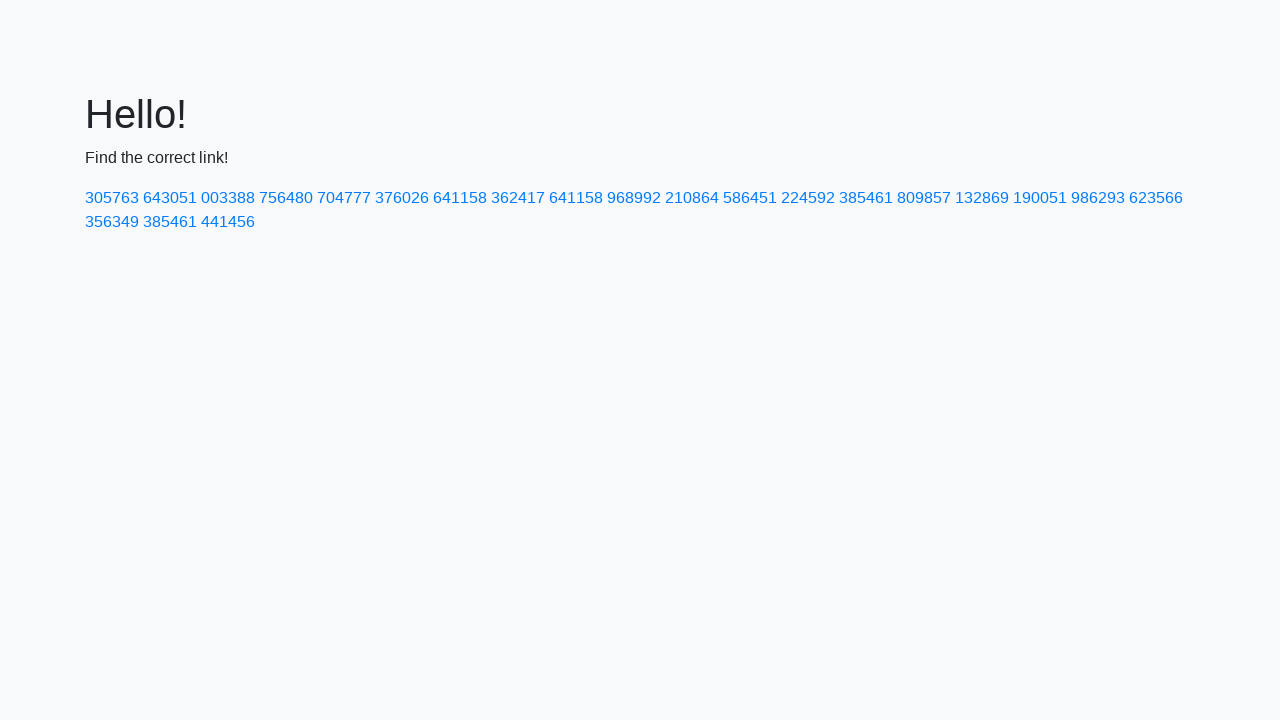

Clicked link with calculated text value 224592 at (808, 198) on text=224592
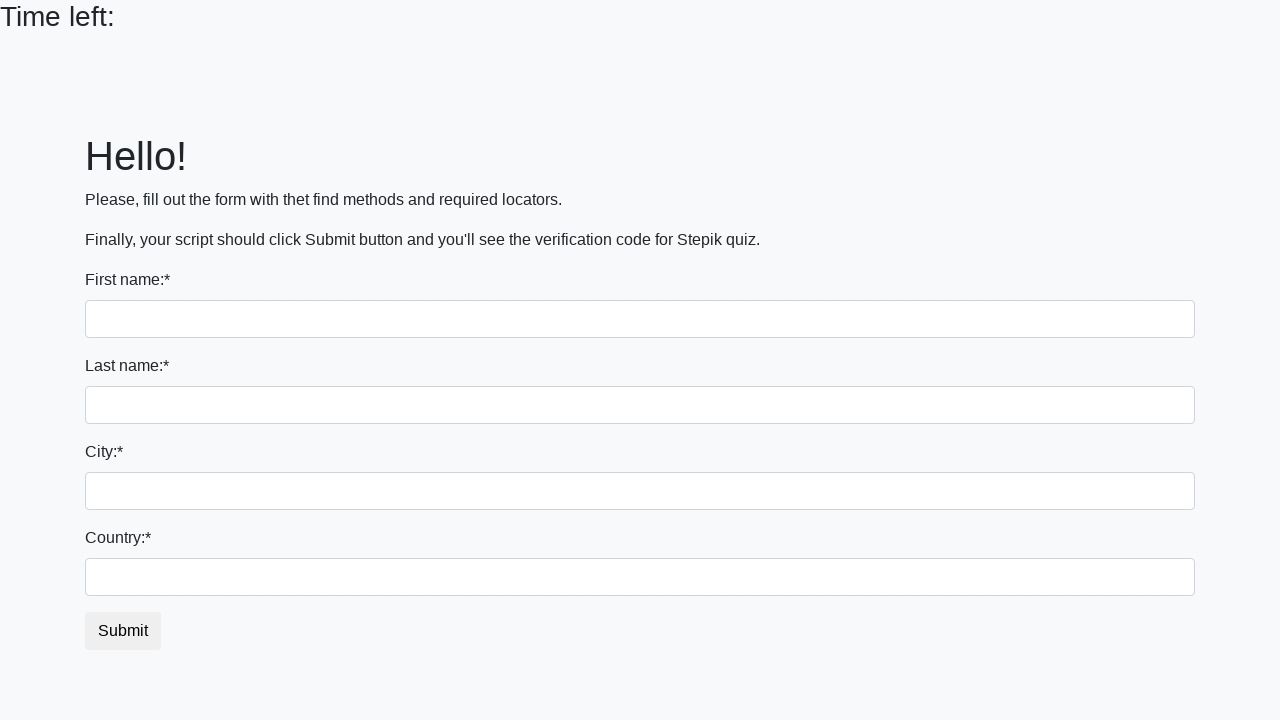

Filled first name field with 'Ivan' on input
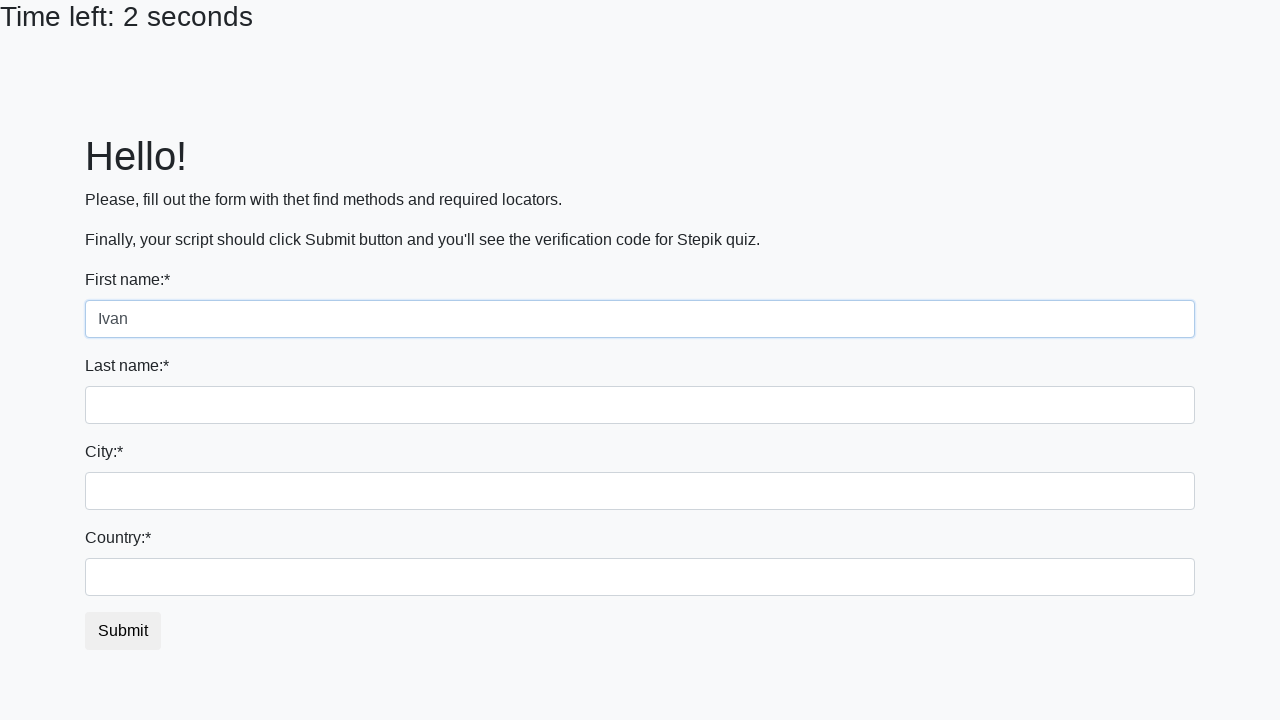

Filled last name field with 'Petrov' on input[name='last_name']
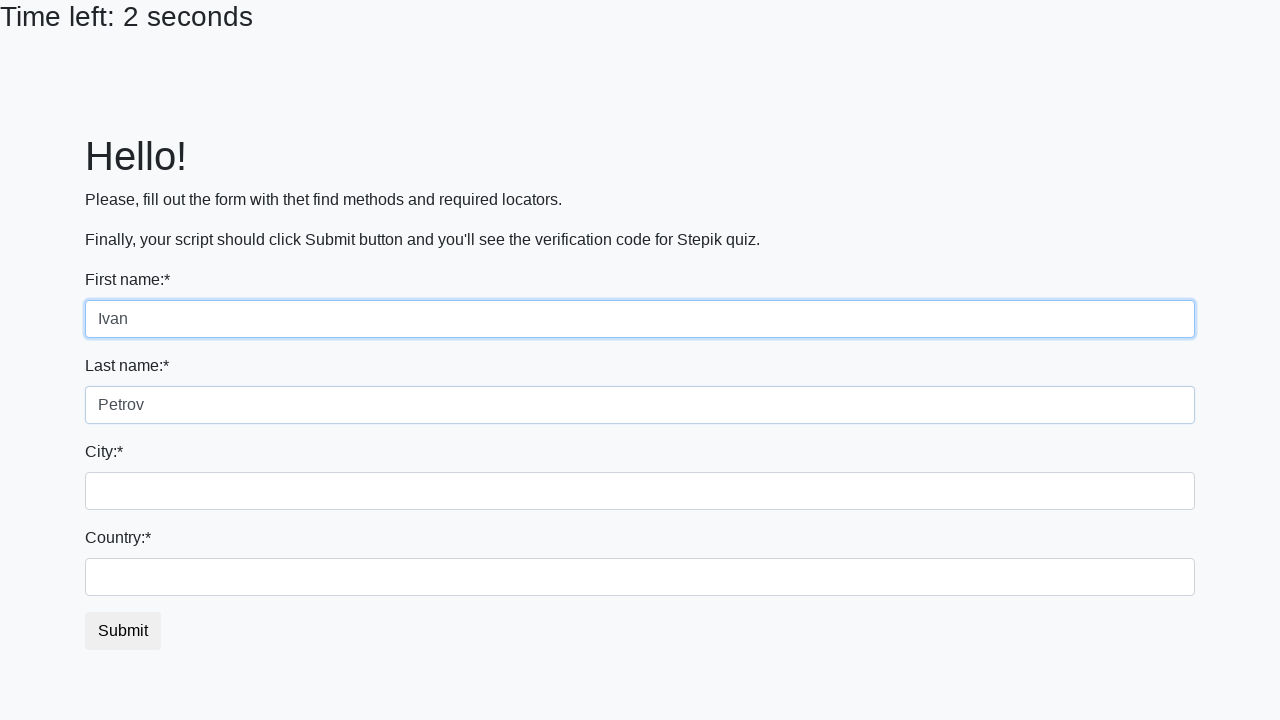

Filled city field with 'Smolensk' on .city
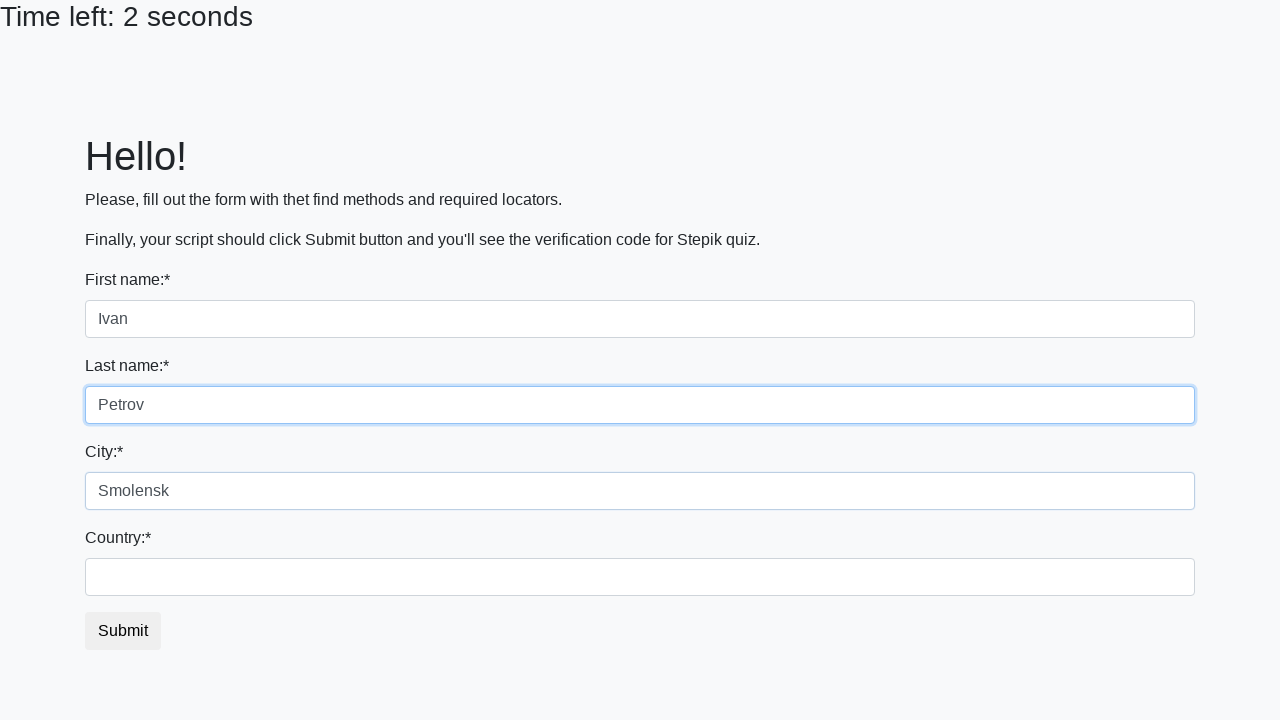

Filled country field with 'Russia' on #country
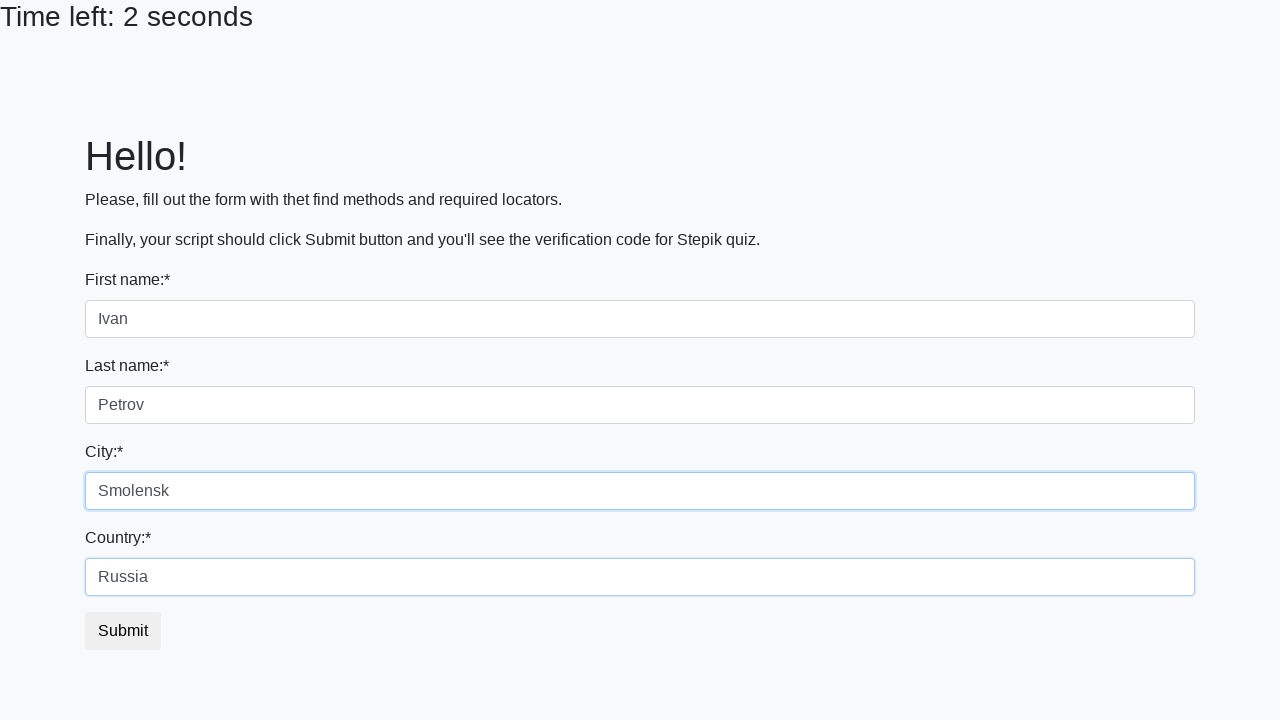

Clicked submit button to submit form at (123, 631) on button.btn
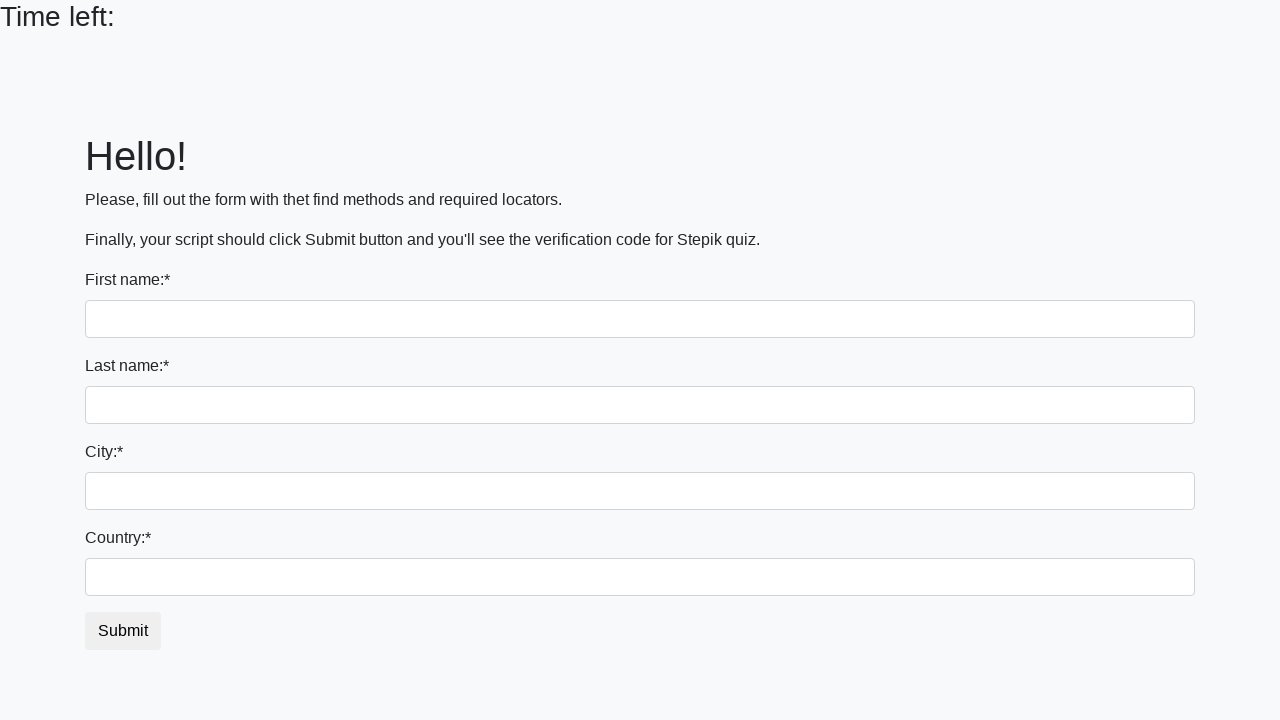

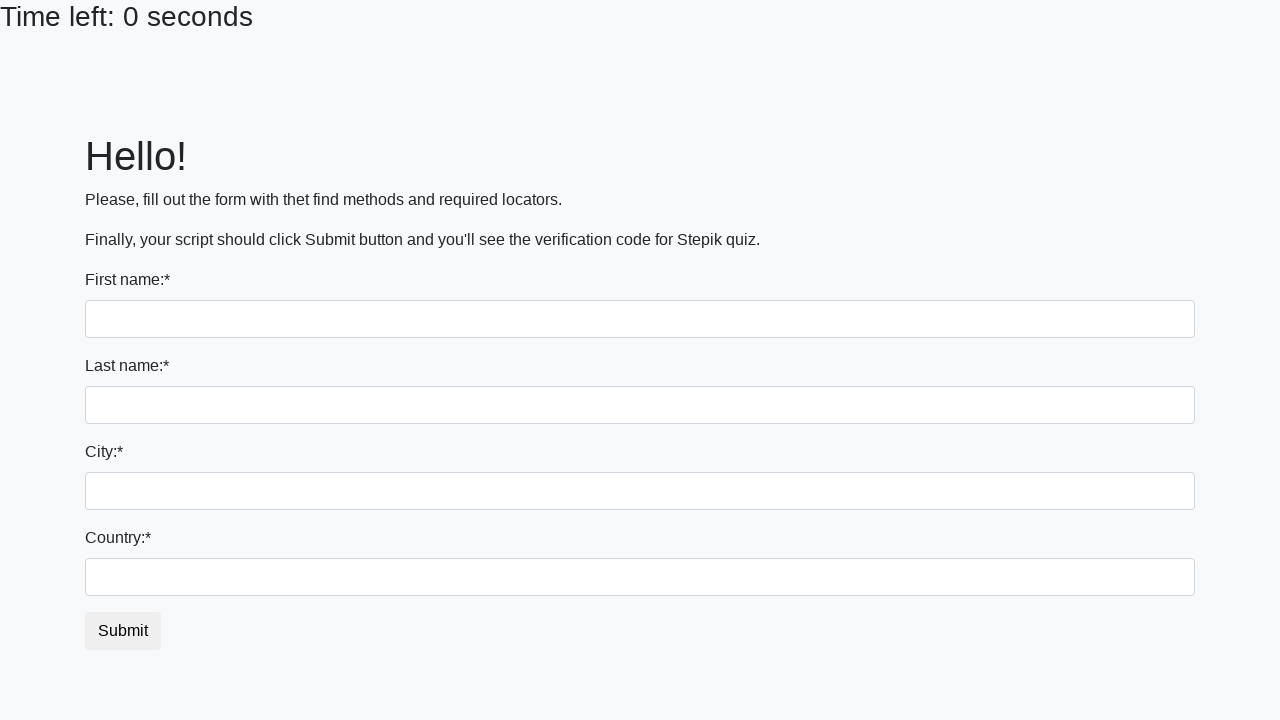